Tests alert and confirm dialog handling by accepting and dismissing them

Starting URL: http://antoniotrindade.com.br/treinoautomacao/elementsweb.html

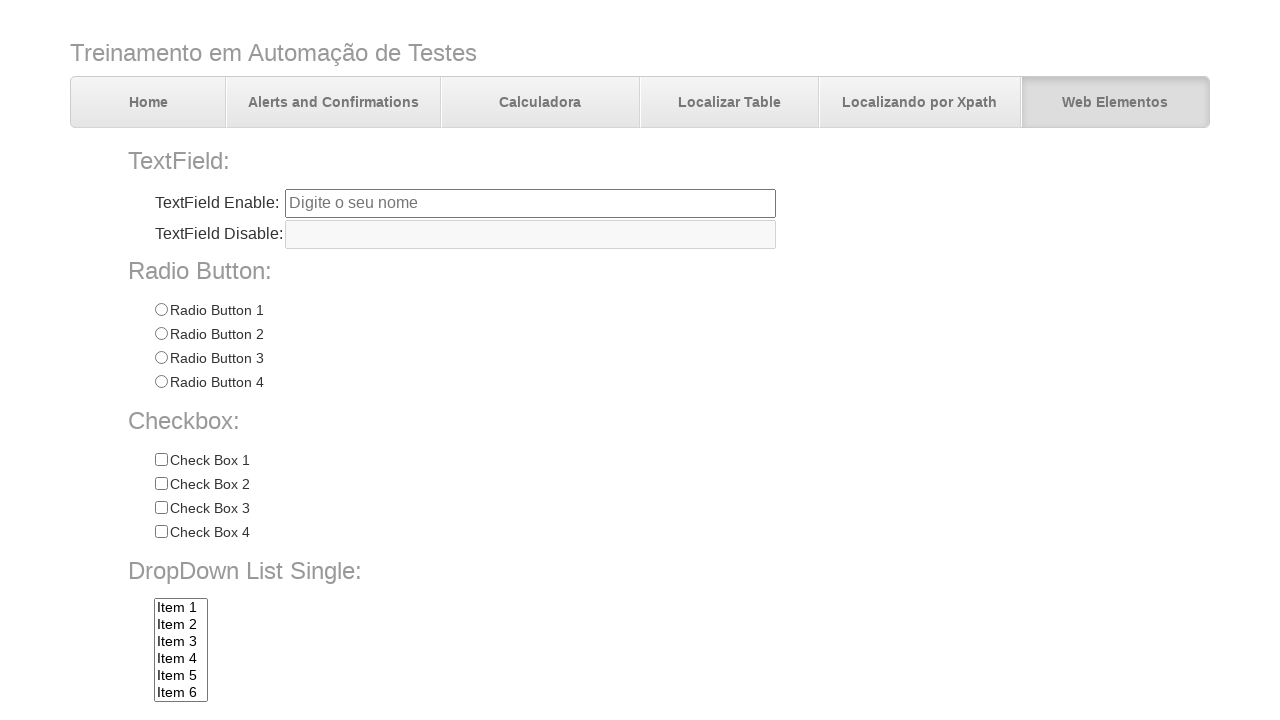

Set up dialog handler to accept alert dialogs
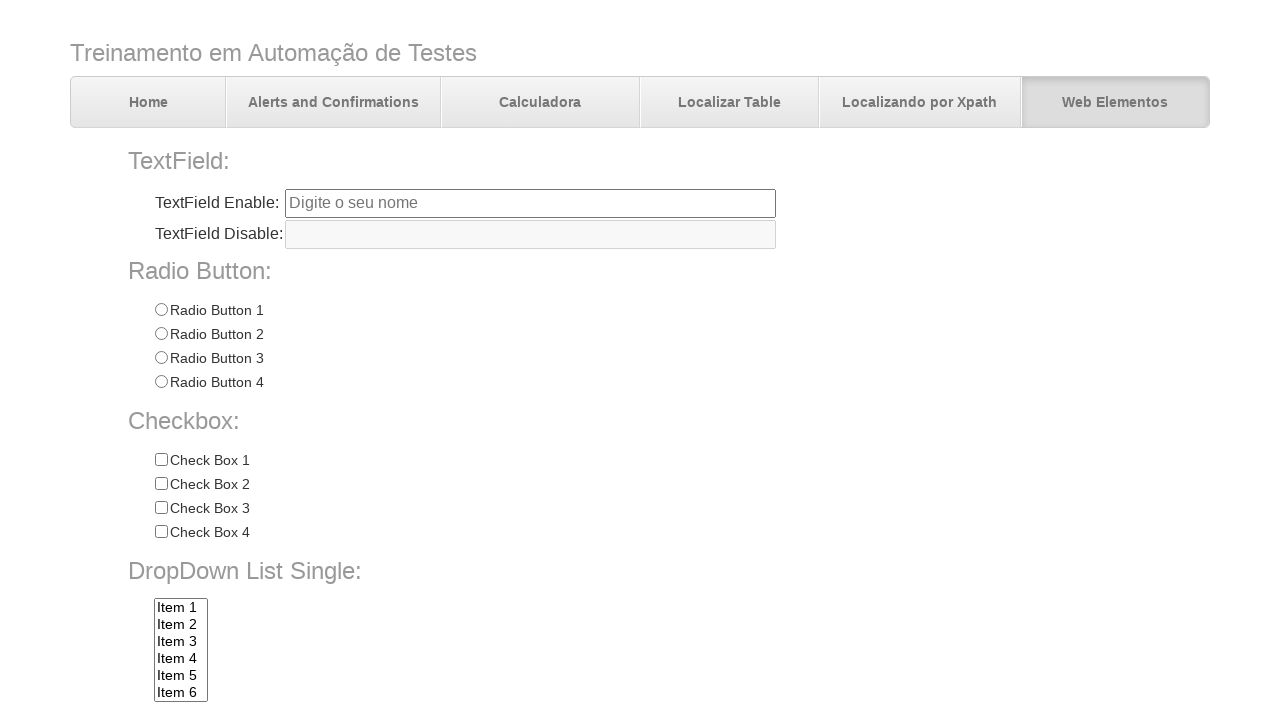

Clicked alert button and accepted the alert dialog at (366, 644) on input[name='alertbtn']
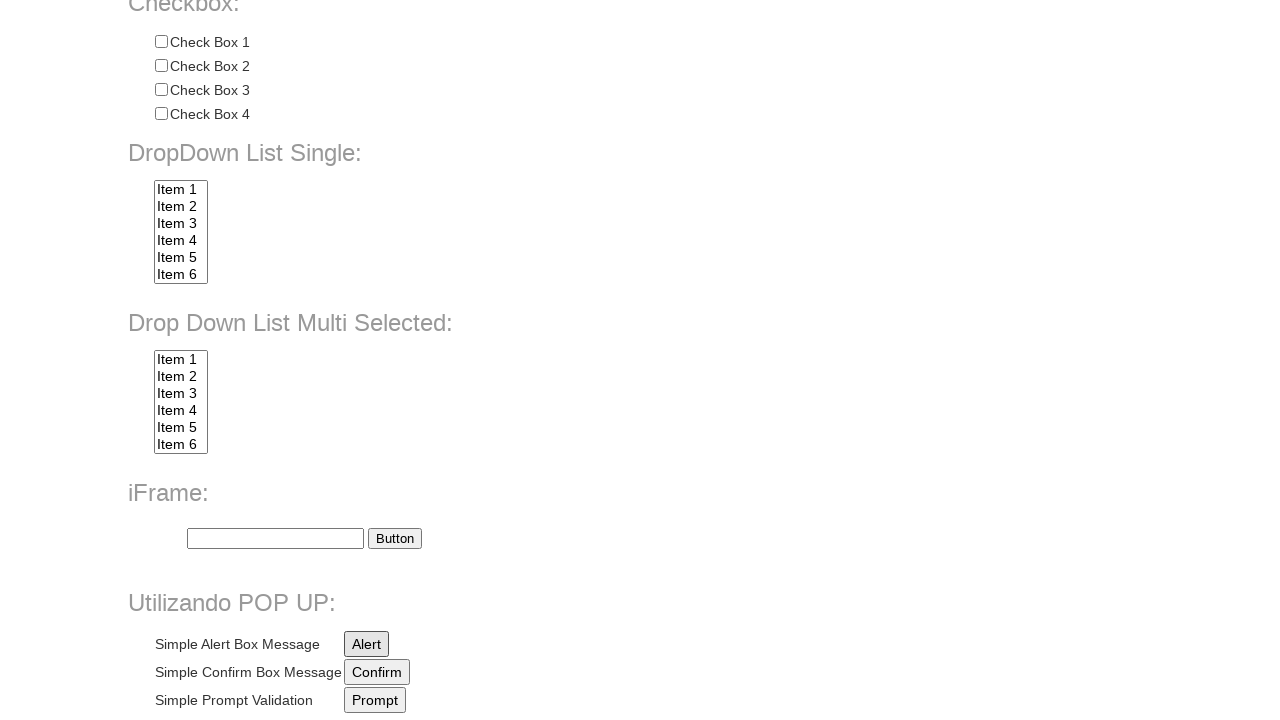

Set up dialog handler to dismiss confirm dialogs
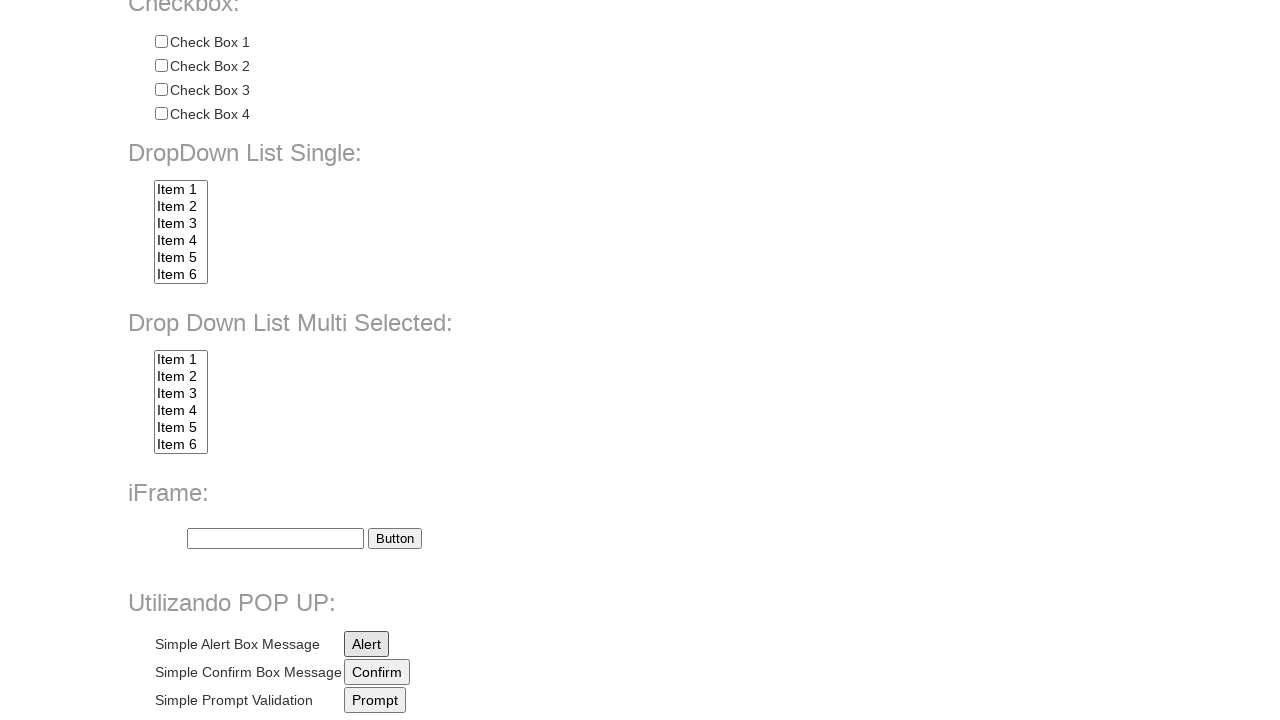

Clicked confirm button and dismissed the confirm dialog at (377, 672) on input[name='confirmbtn']
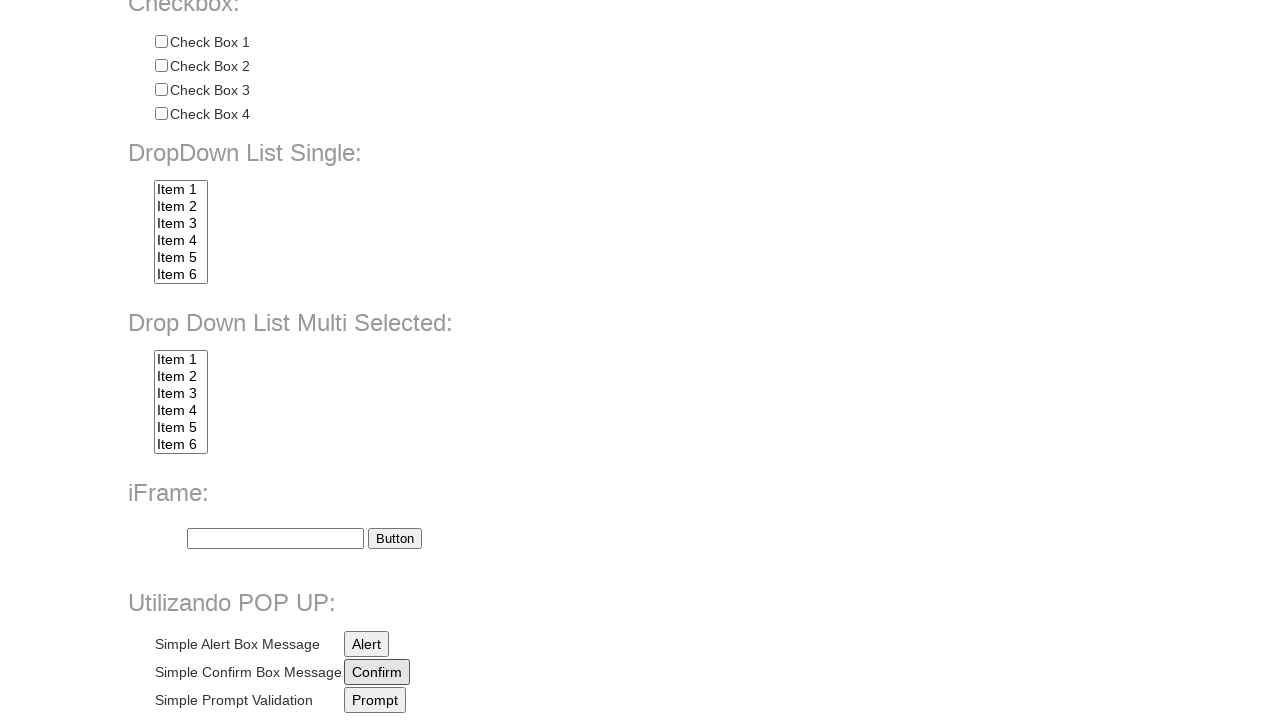

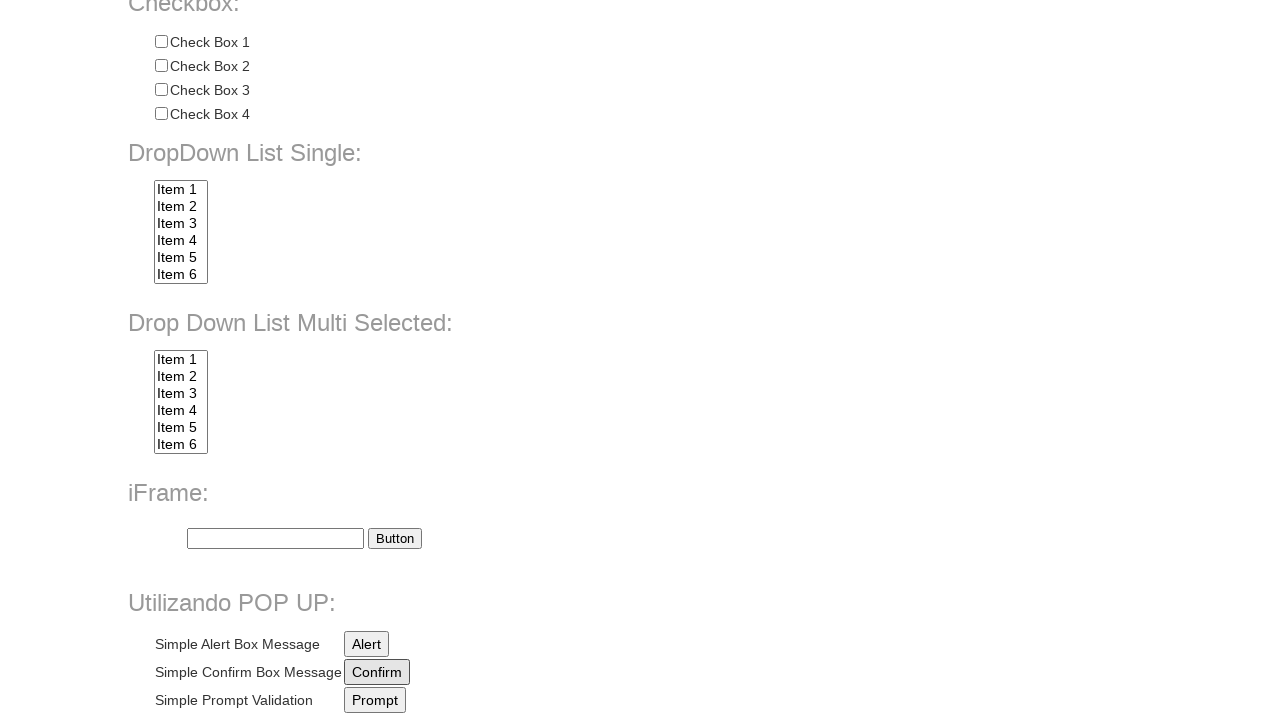